Tests A/B Testing page by navigating from homepage and checking that the page title element loads

Starting URL: https://the-internet.herokuapp.com

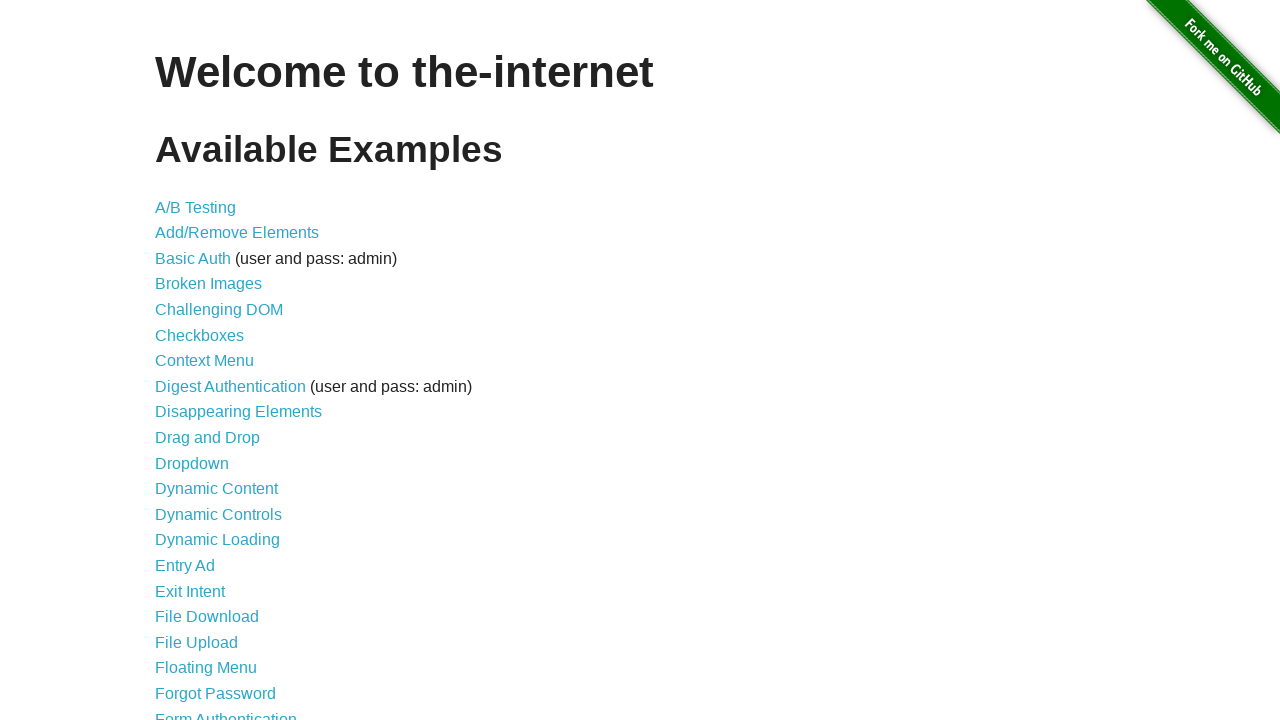

Clicked on A/B Testing link at (196, 207) on text=A/B Testing
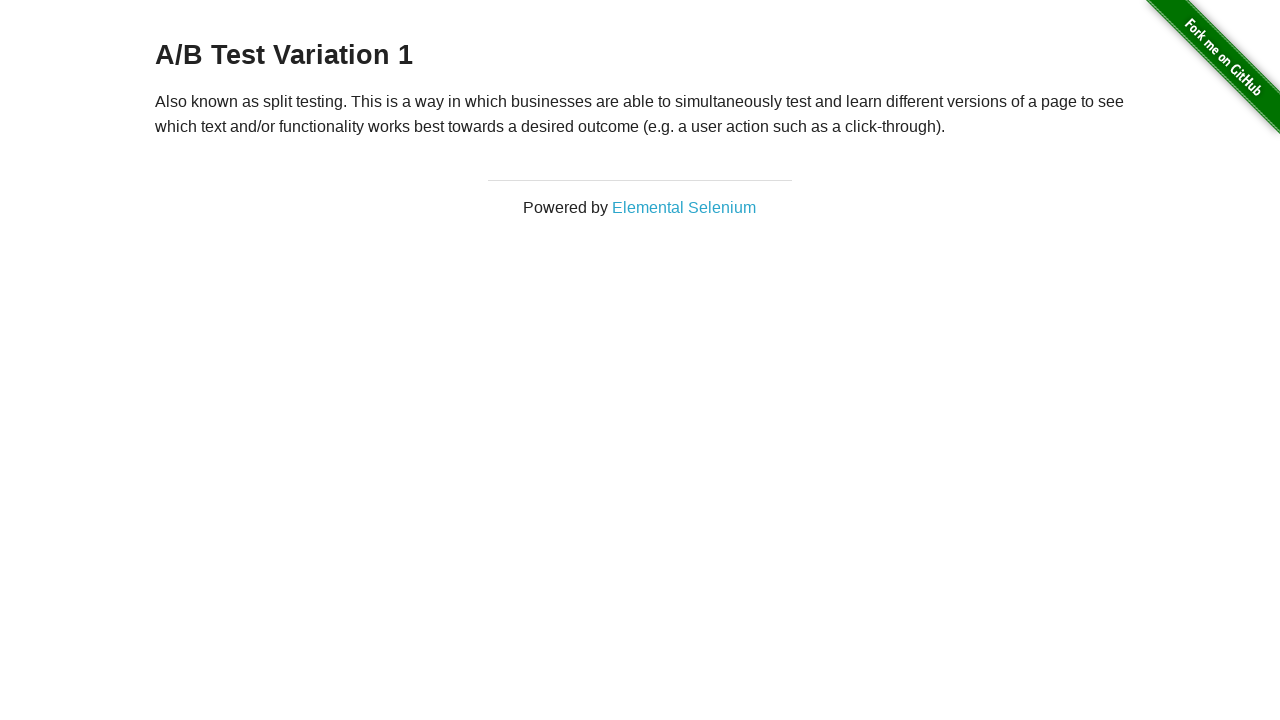

A/B Testing page loaded and h3 title element is present
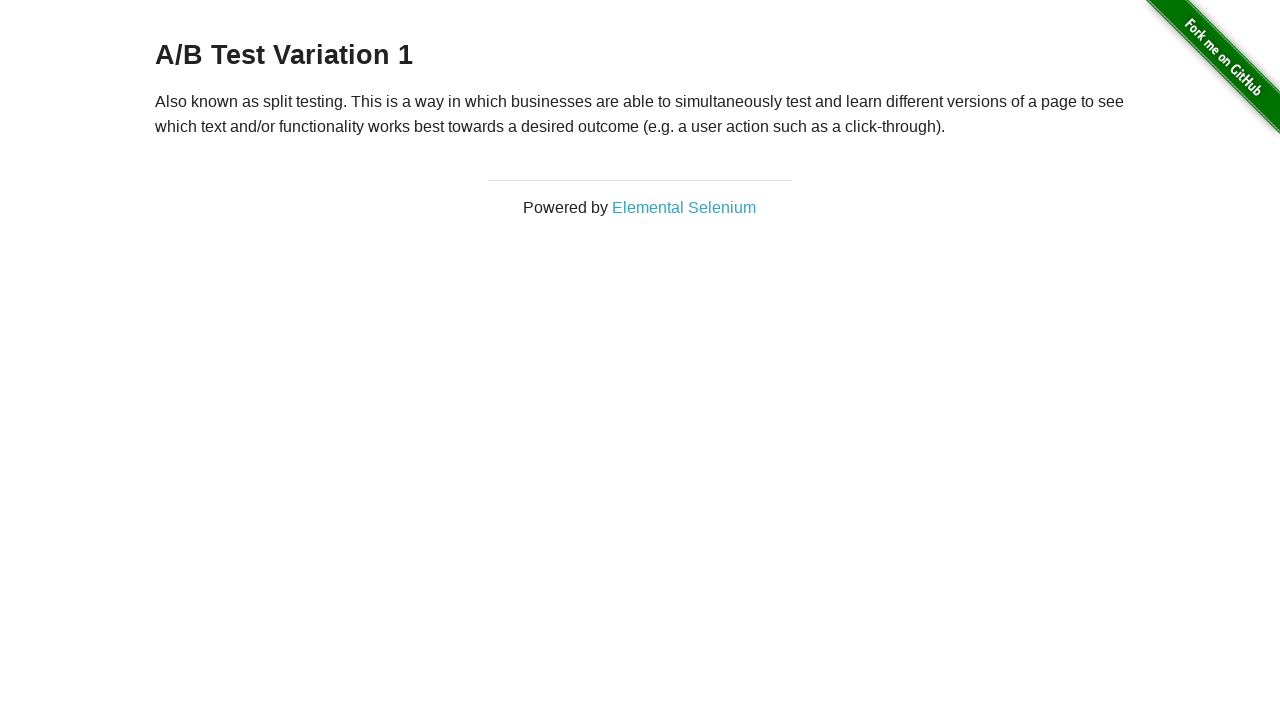

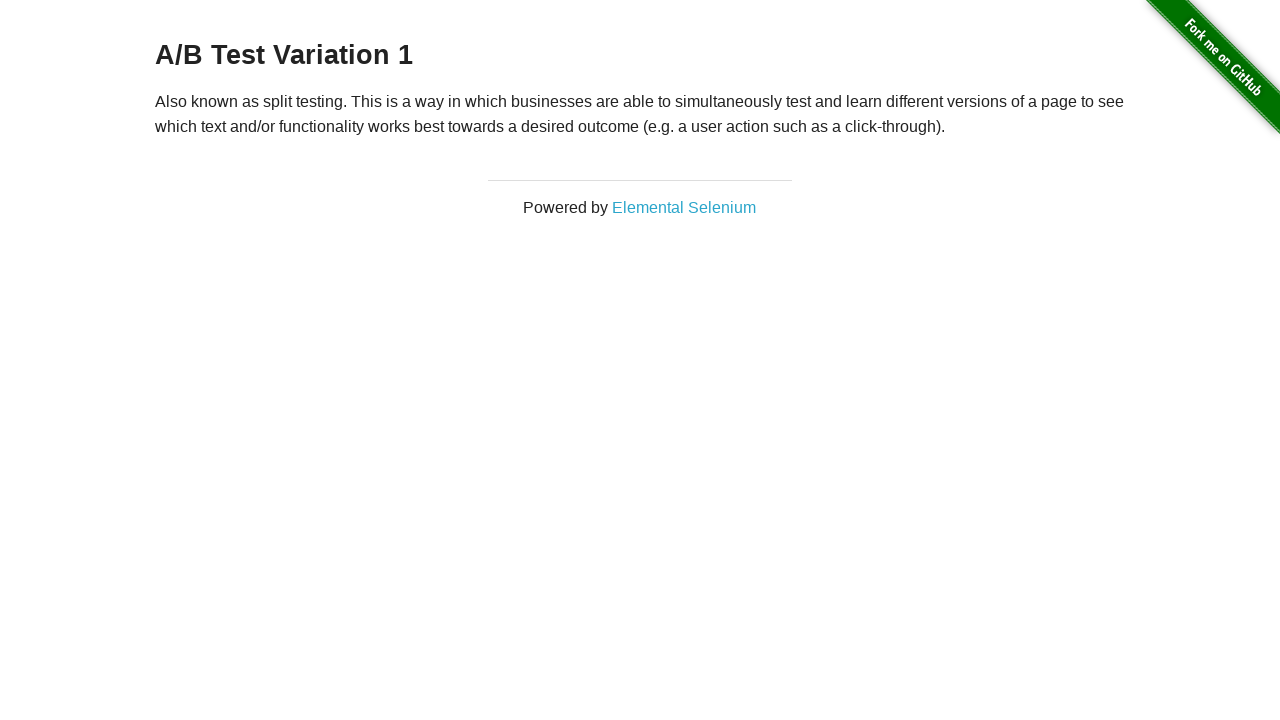